Tests various locator strategies on a practice automation page by interacting with checkboxes, input fields, and dropdown selects

Starting URL: https://rahulshettyacademy.com/AutomationPractice/

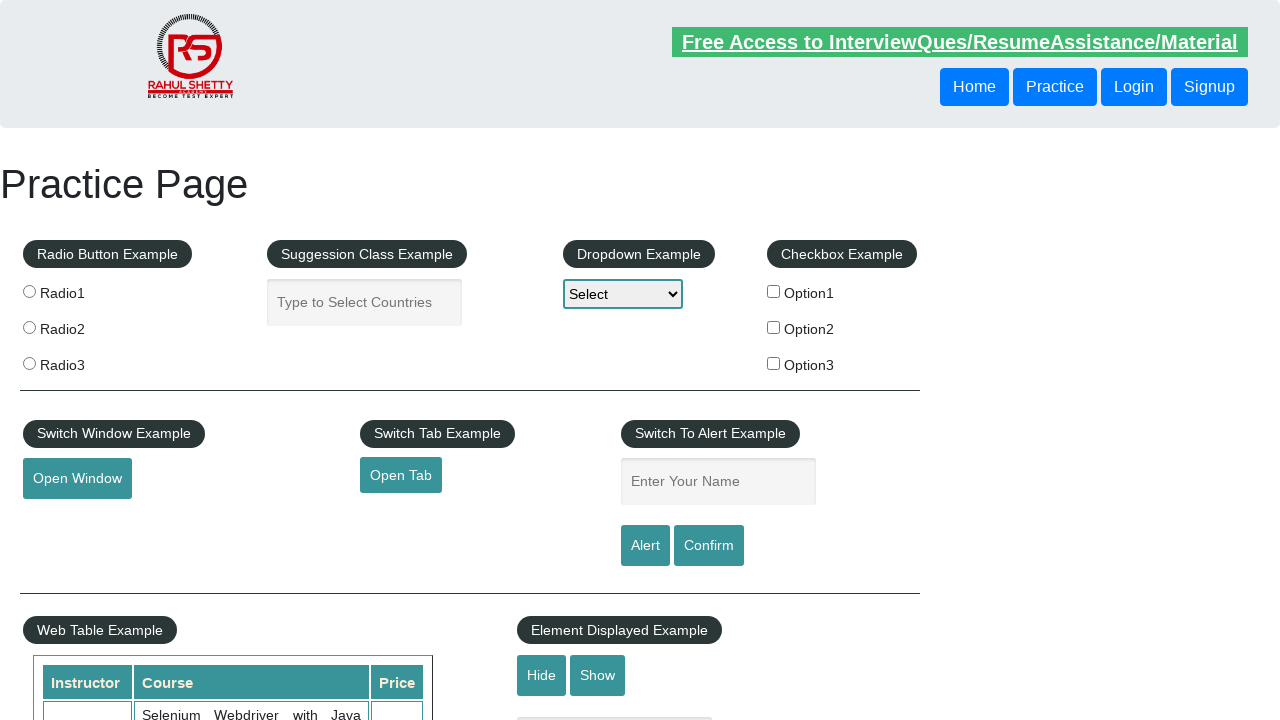

Located and retrieved header text
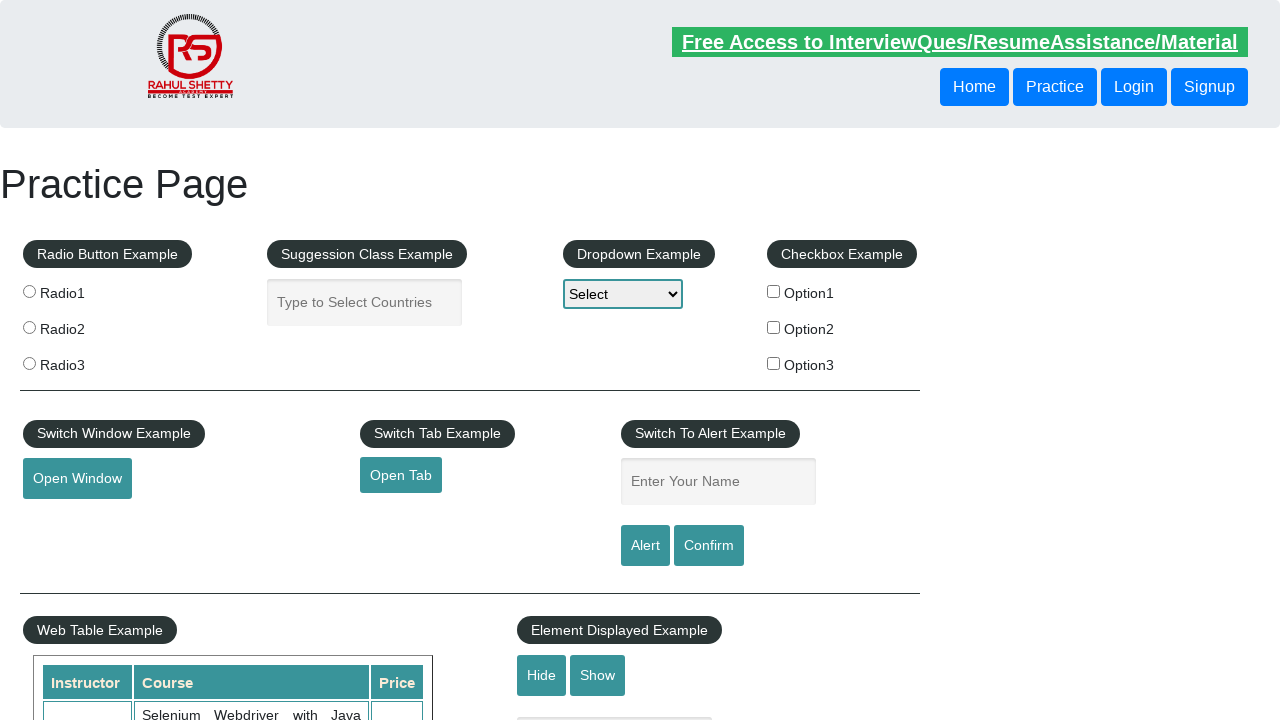

Clicked on checkbox option 2 at (774, 327) on #checkBoxOption2
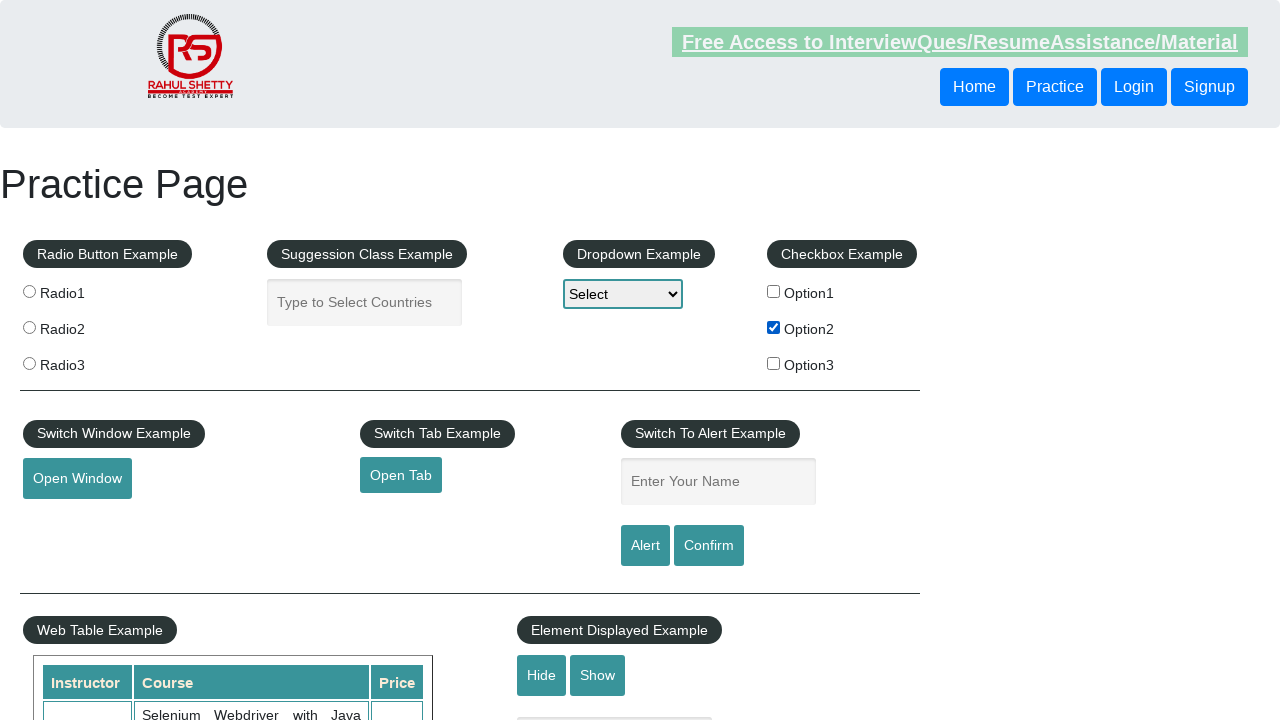

Located and retrieved switch tab text
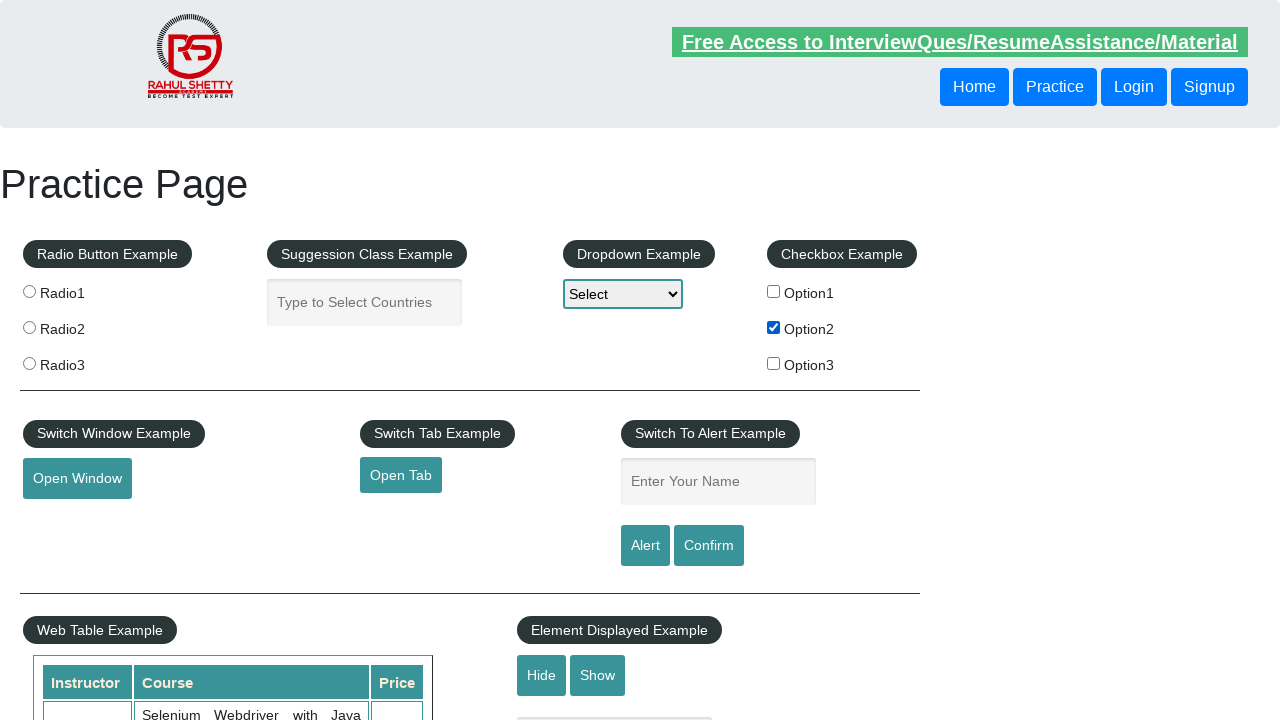

Located link element and retrieved tag name
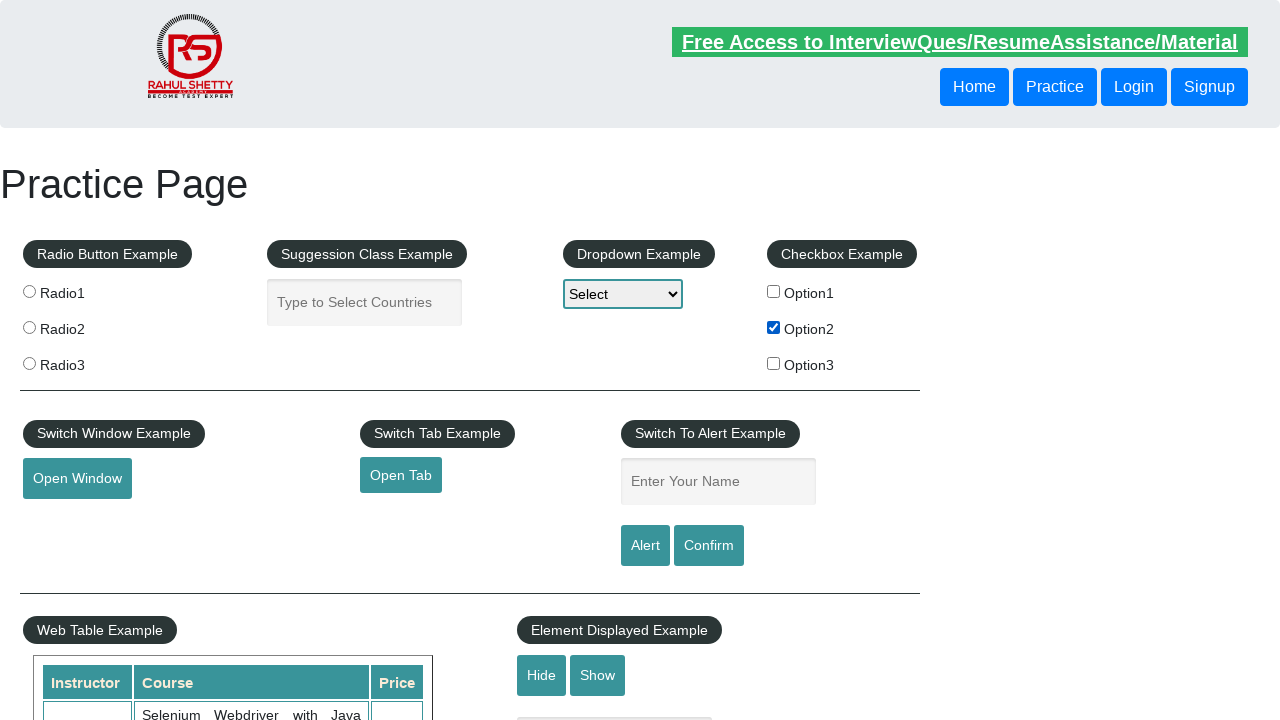

Filled autocomplete input field with 'Test Text' on input#autocomplete
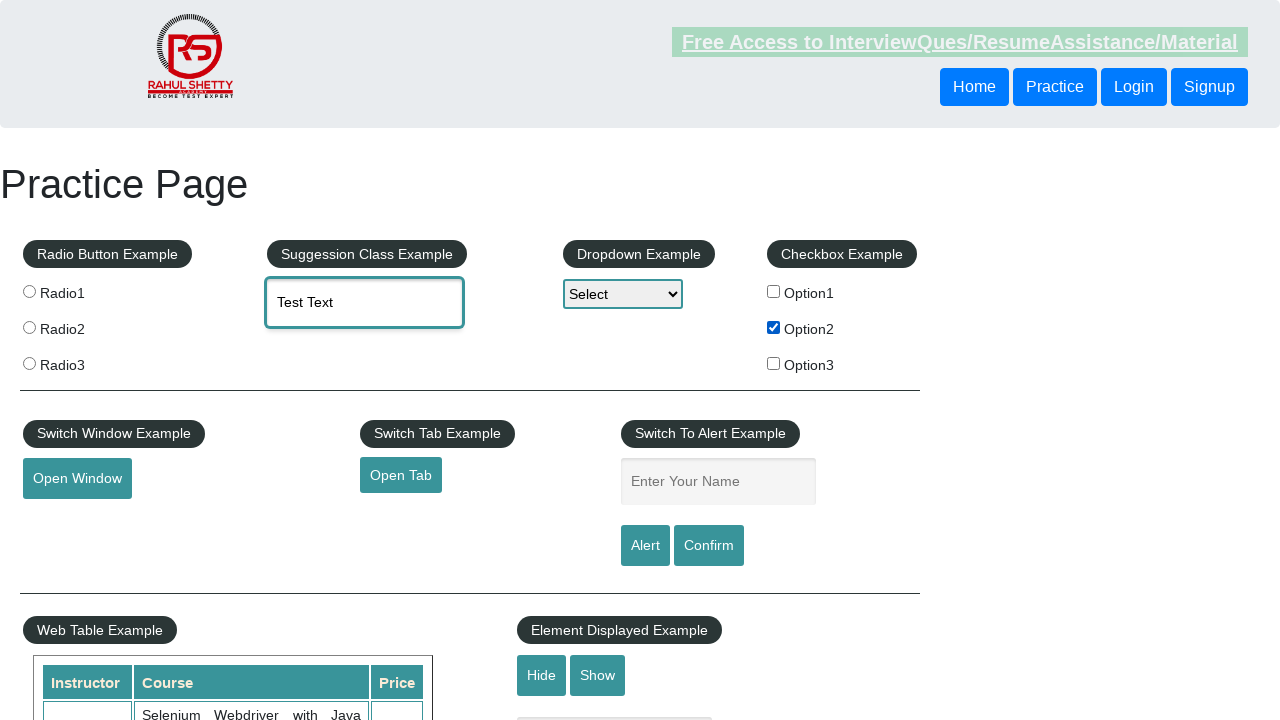

Filled name input field with 'Test Text' on input[name='enter-name']
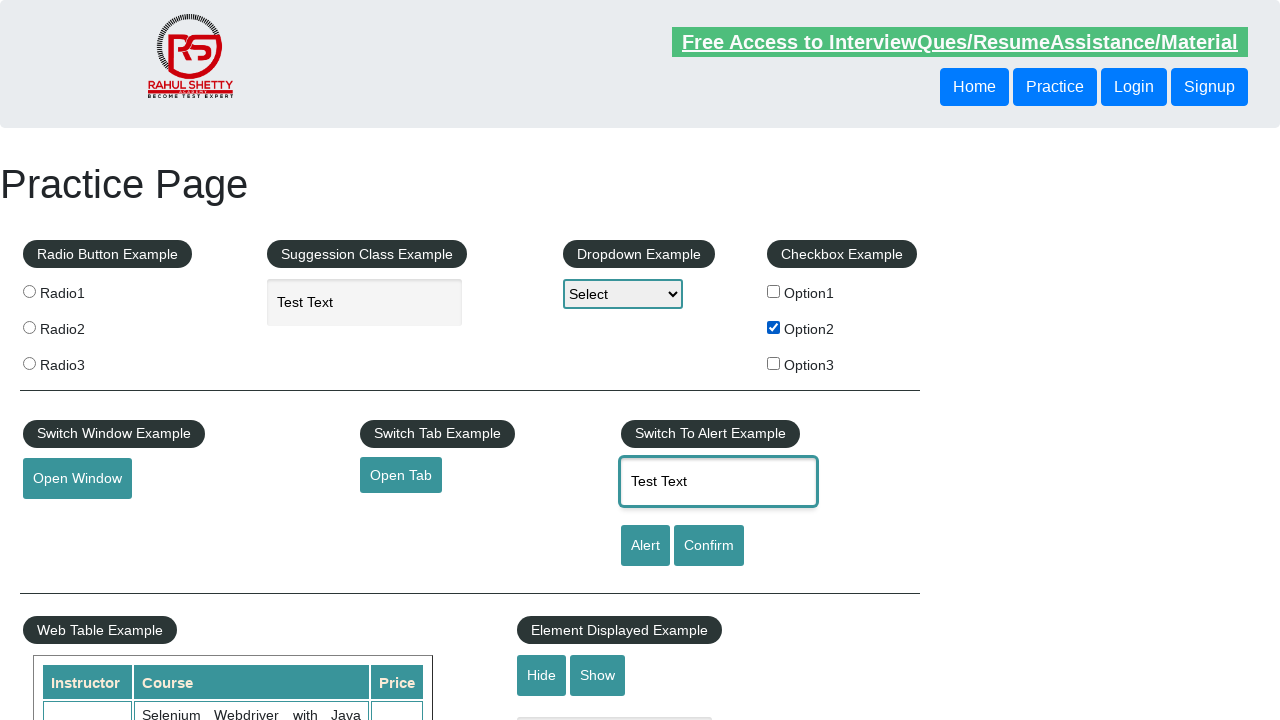

Clicked on dropdown menu at (623, 294) on select[name='dropdown-class-example']
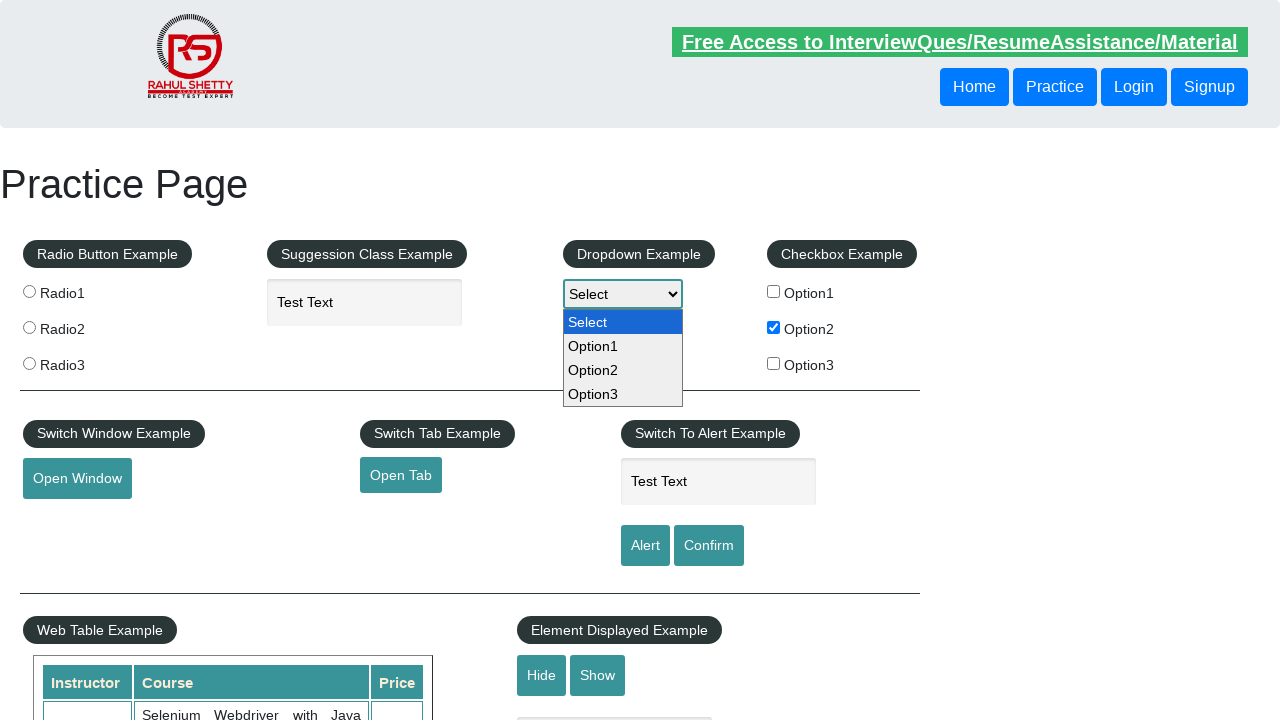

Selected option2 from dropdown on select[name='dropdown-class-example']
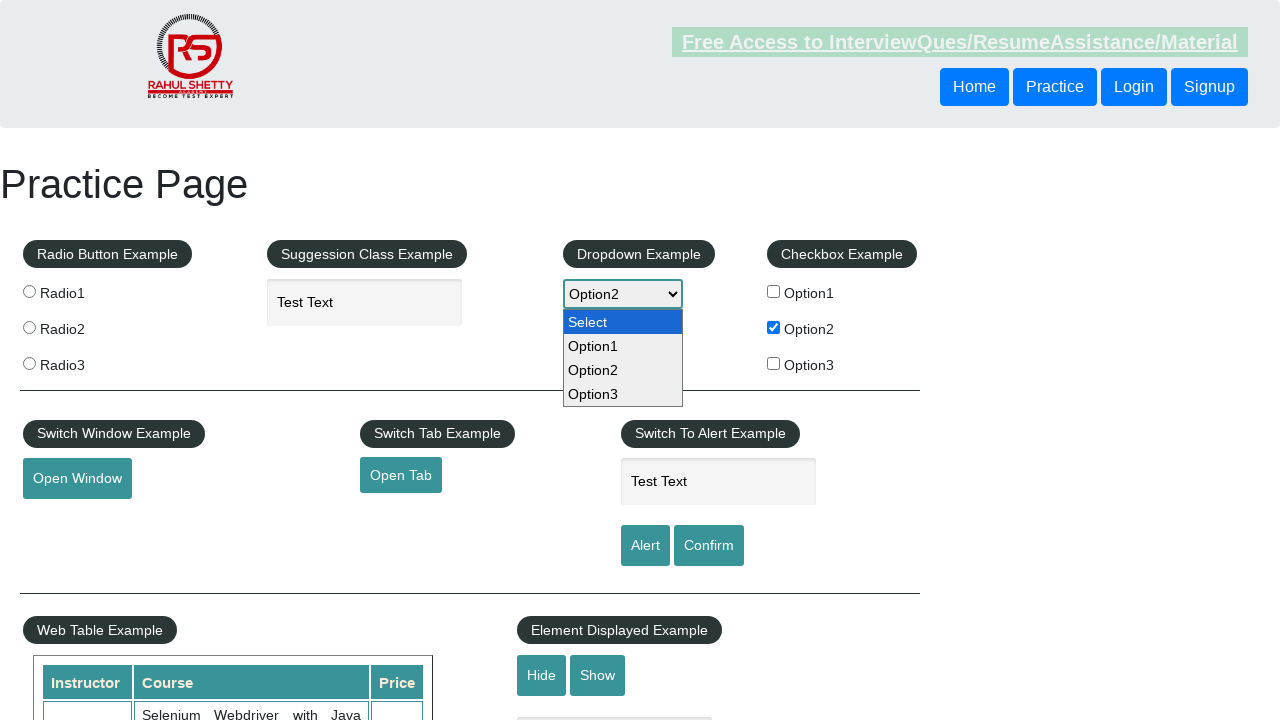

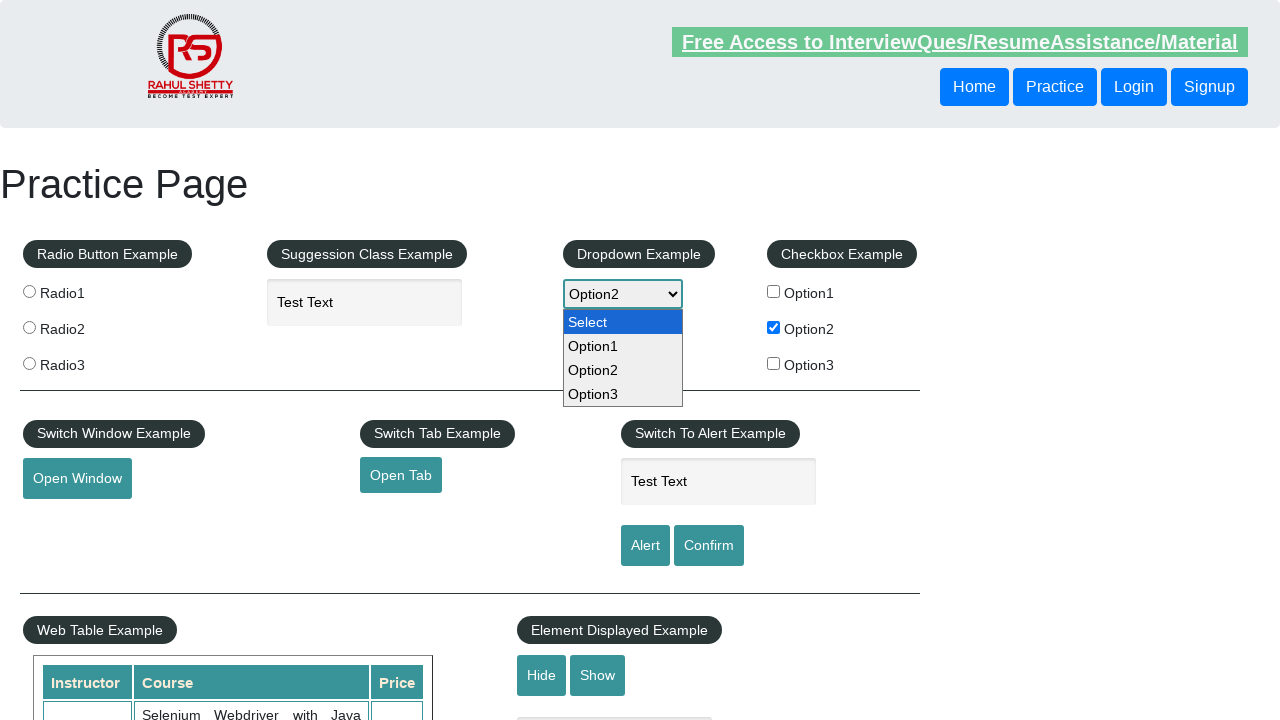